Tests various JavaScript alert interactions including basic alerts, timed alerts, and prompt dialogs with text input

Starting URL: https://demoqa.com/alerts

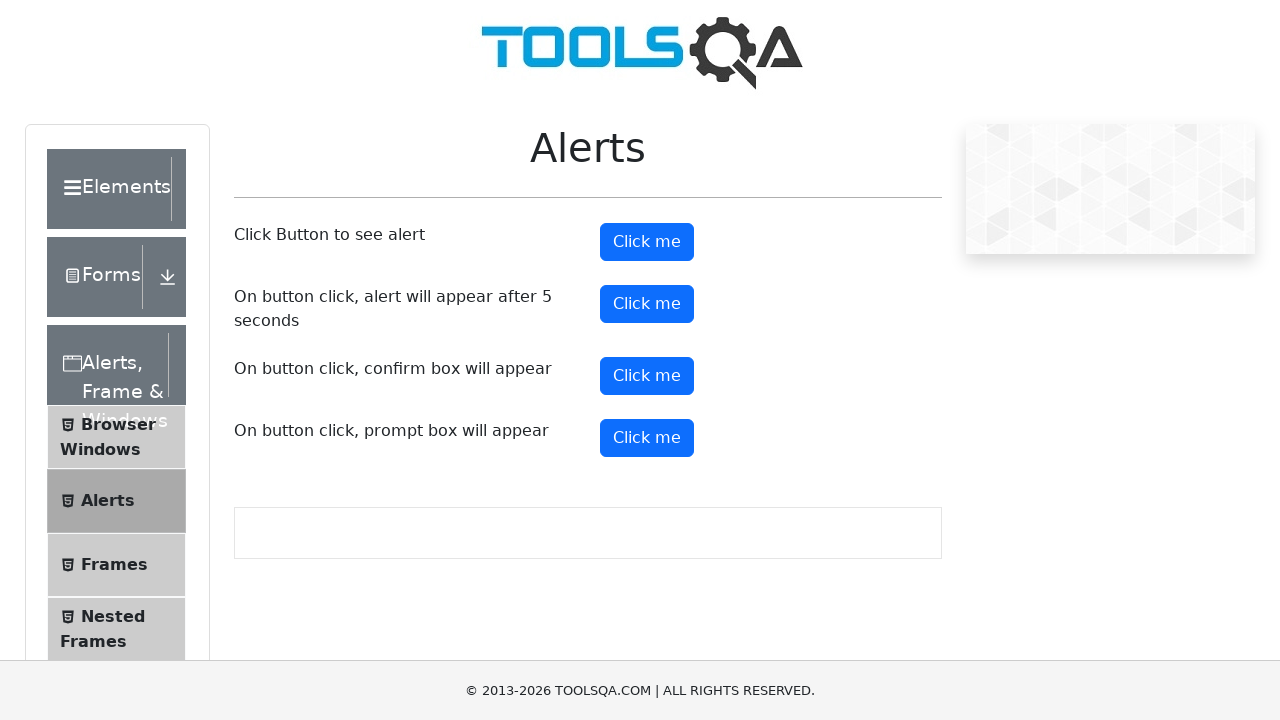

Clicked button to trigger basic alert at (647, 242) on #alertButton
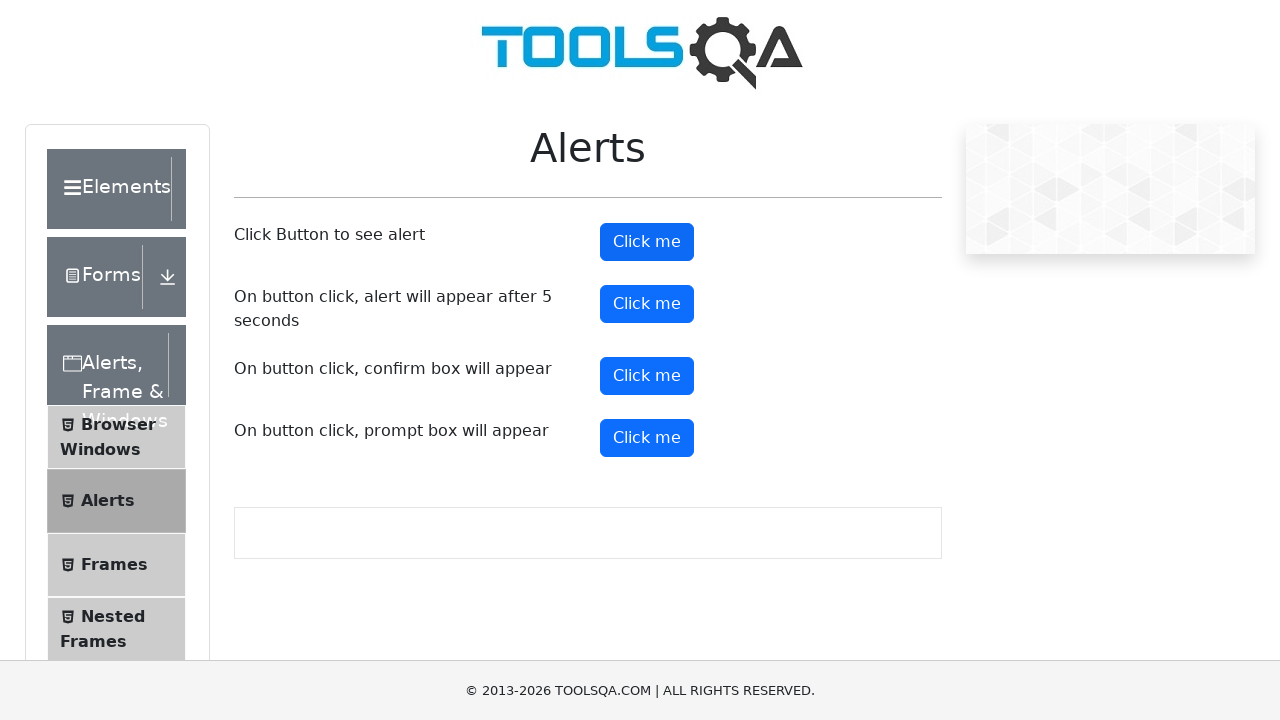

Set up dialog handler to accept basic alert
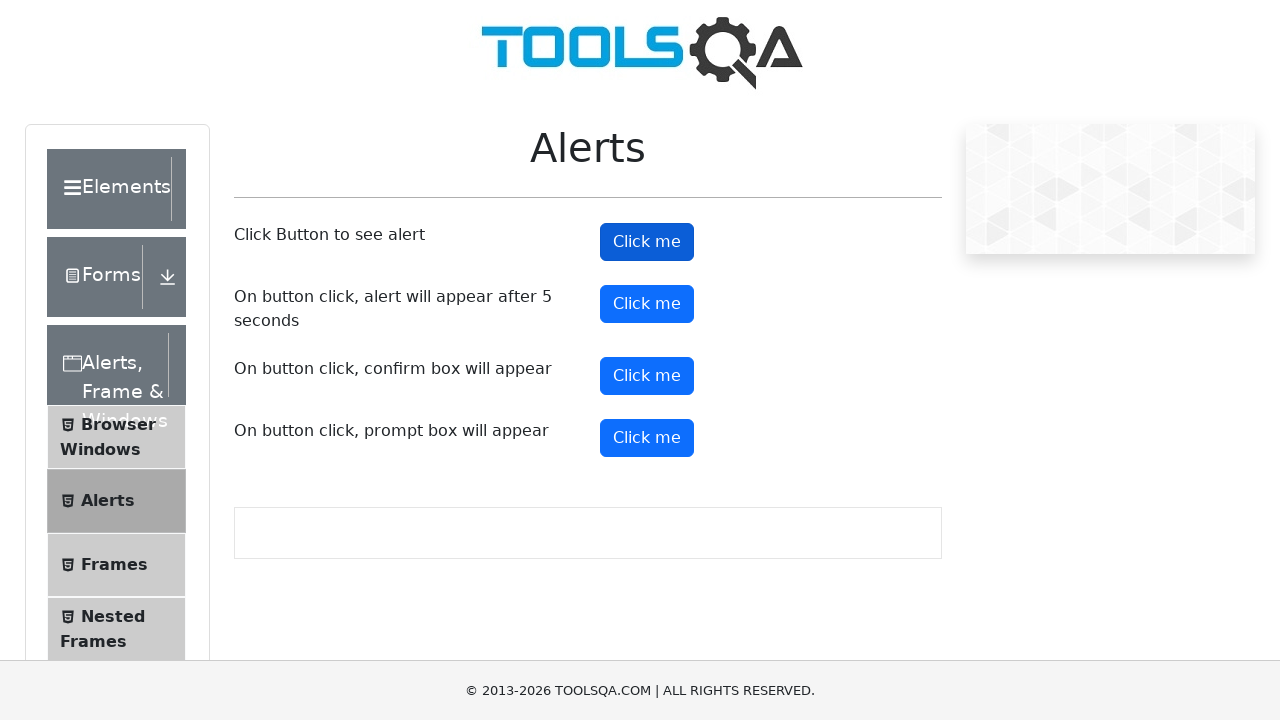

Clicked button to trigger timed alert (5 second delay) at (647, 304) on #timerAlertButton
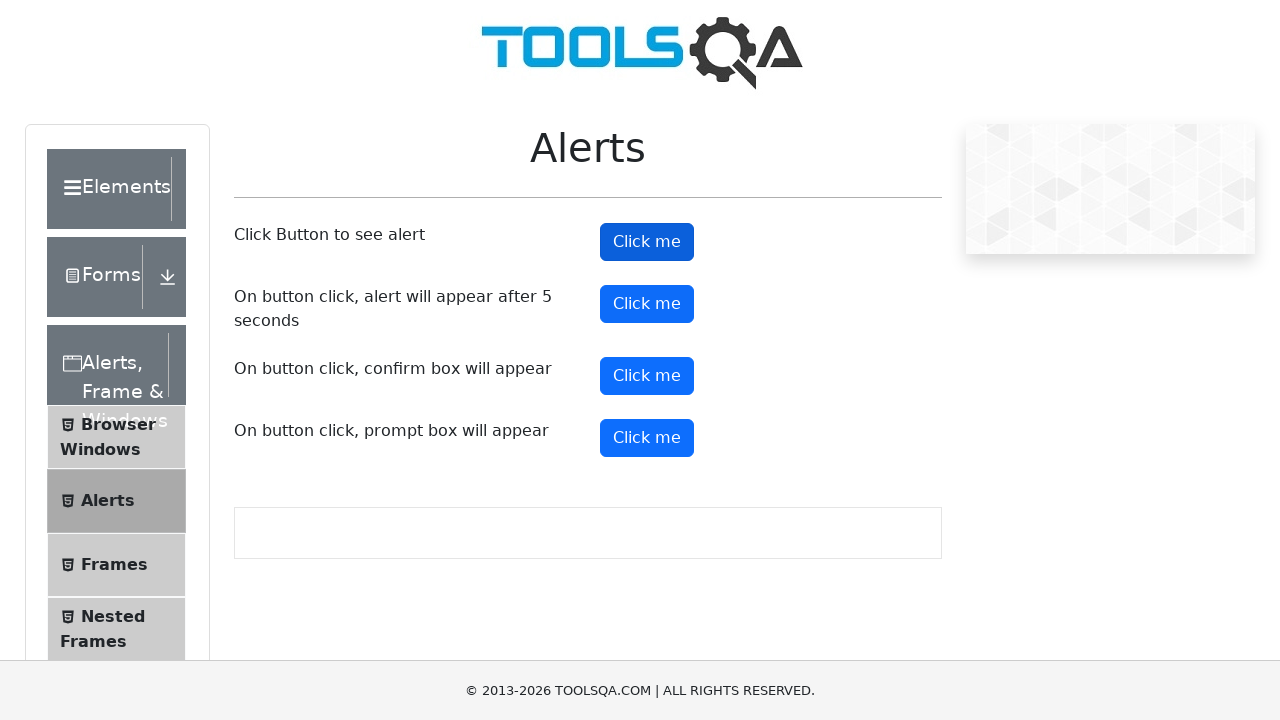

Set up dialog handler to accept timed alert when it appears
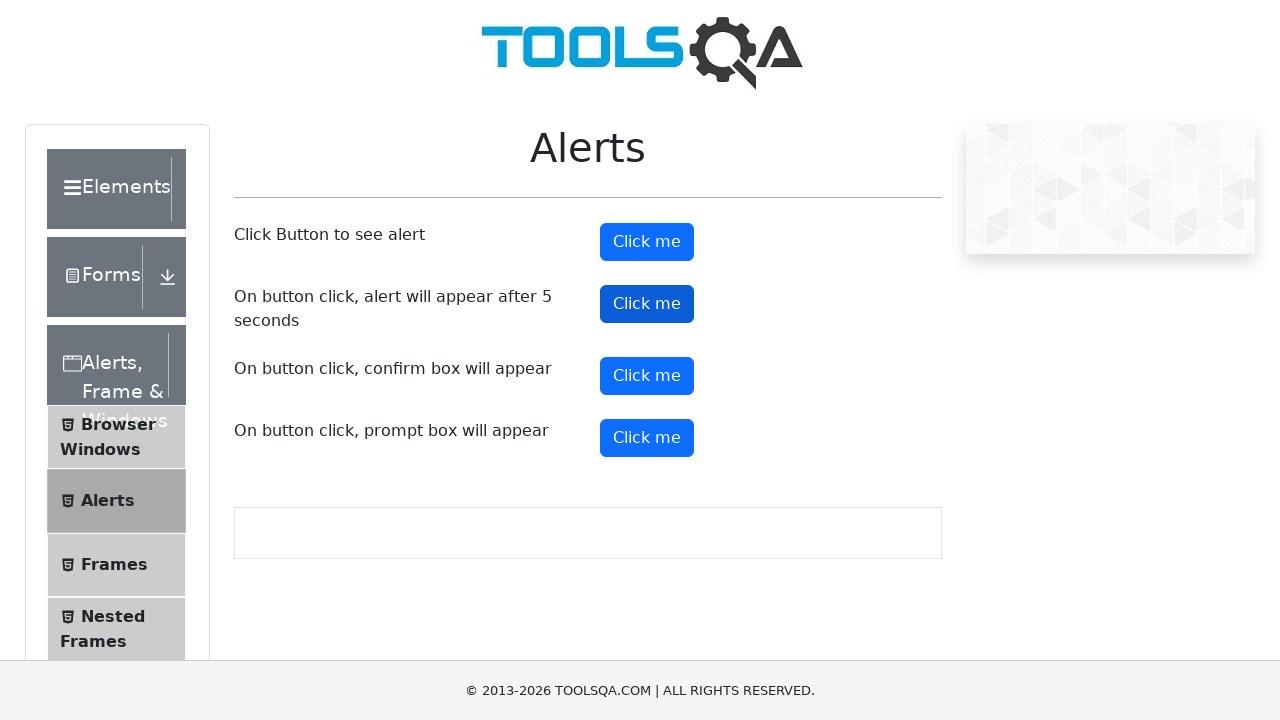

Set up one-time dialog handler for prompt with text input
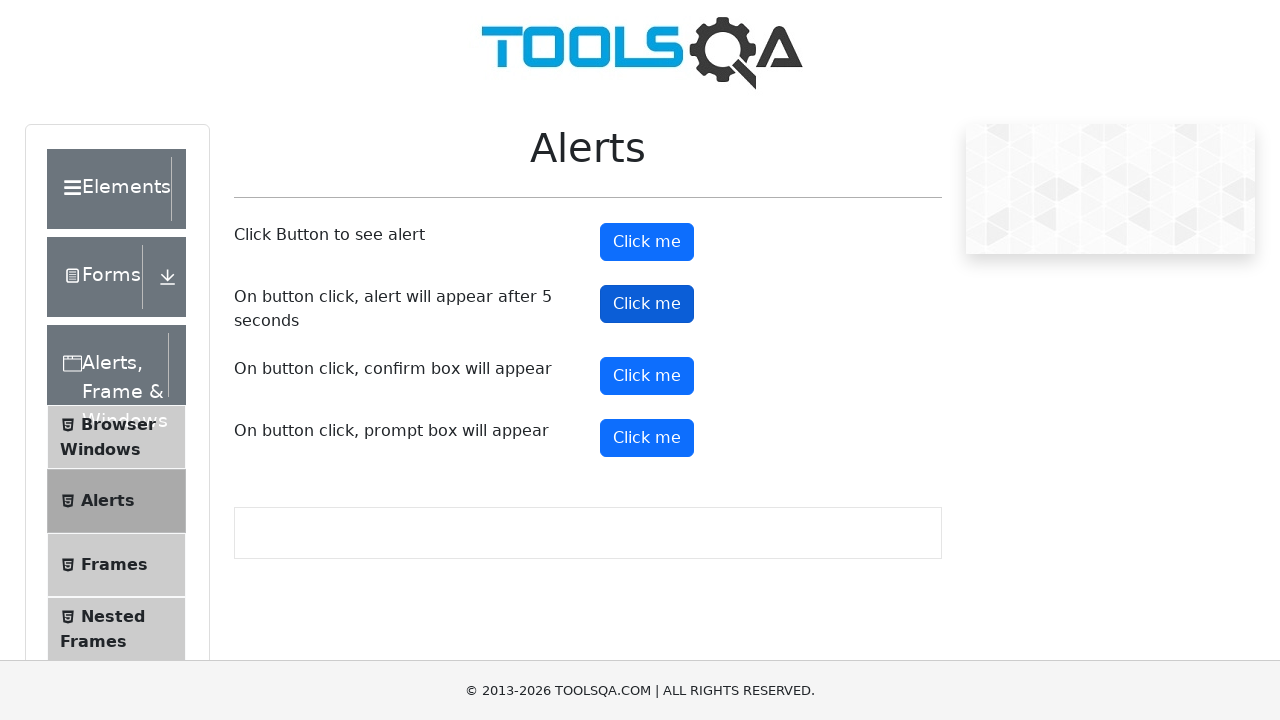

Clicked button to trigger prompt dialog and entered 'Test' text at (647, 438) on #promtButton
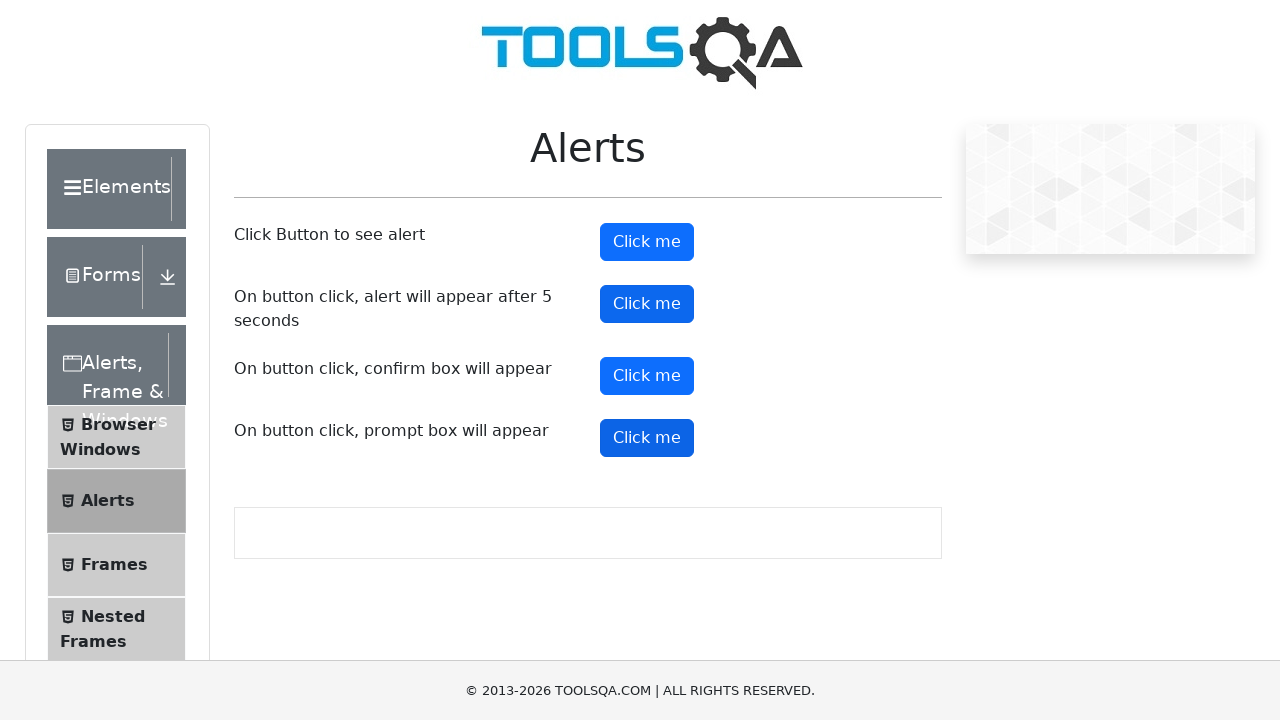

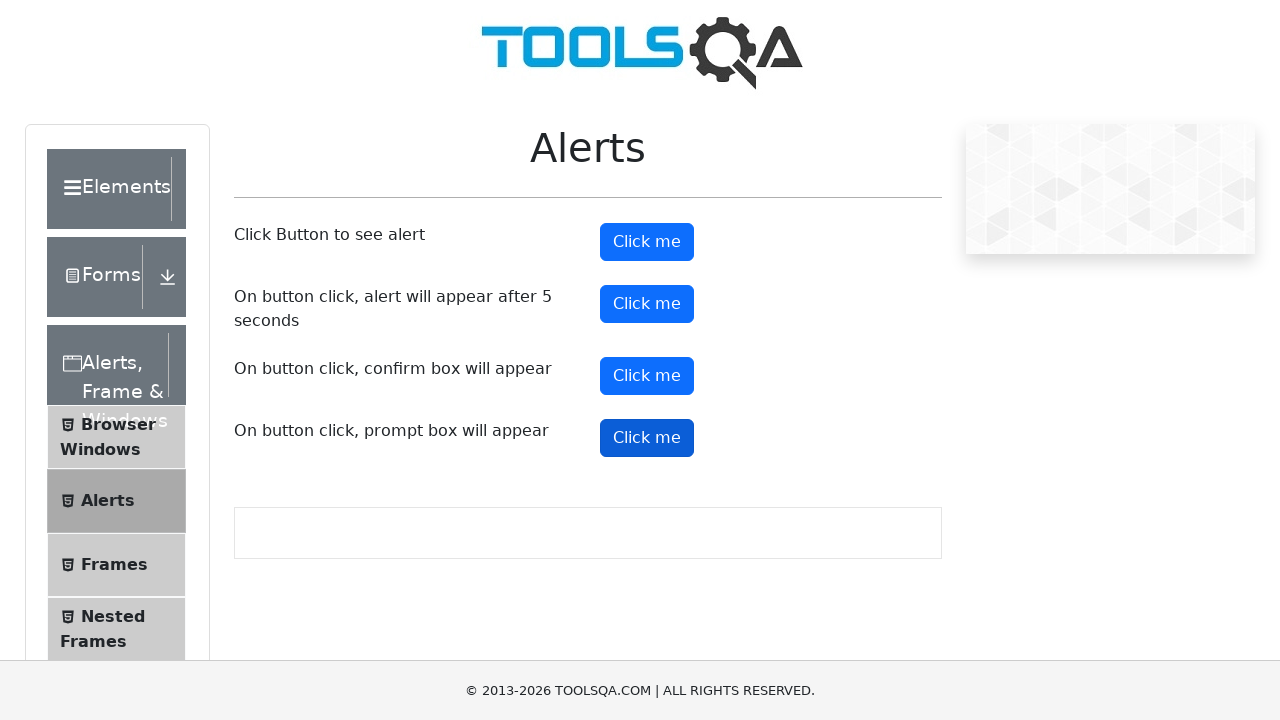